Tests that browser back button works correctly with the filter routing

Starting URL: https://demo.playwright.dev/todomvc

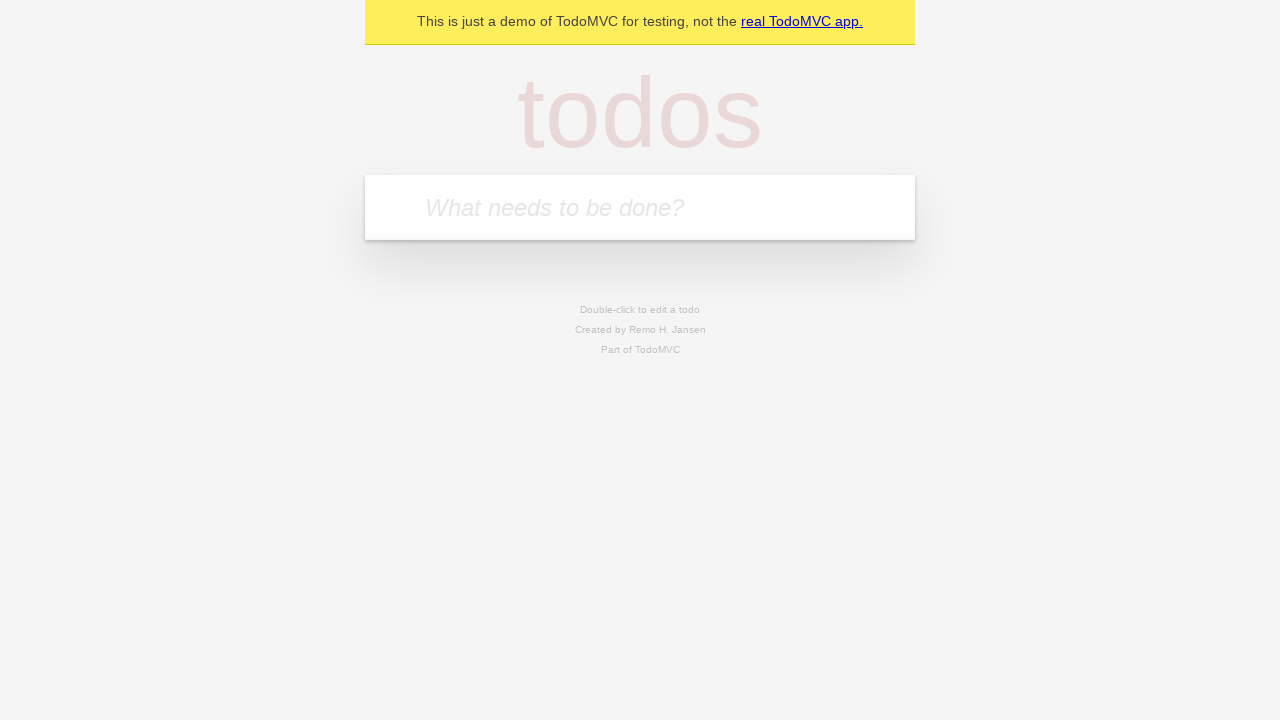

Filled todo input with 'buy some cheese' on internal:attr=[placeholder="What needs to be done?"i]
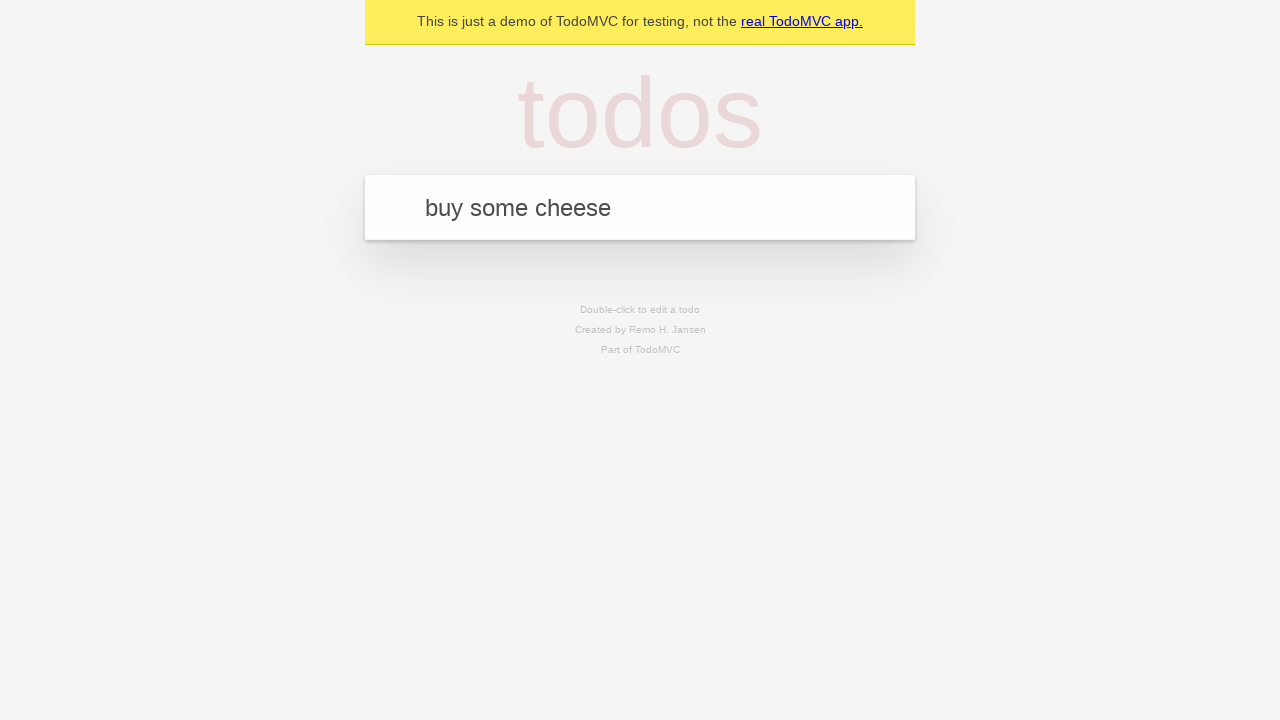

Pressed Enter to add first todo item on internal:attr=[placeholder="What needs to be done?"i]
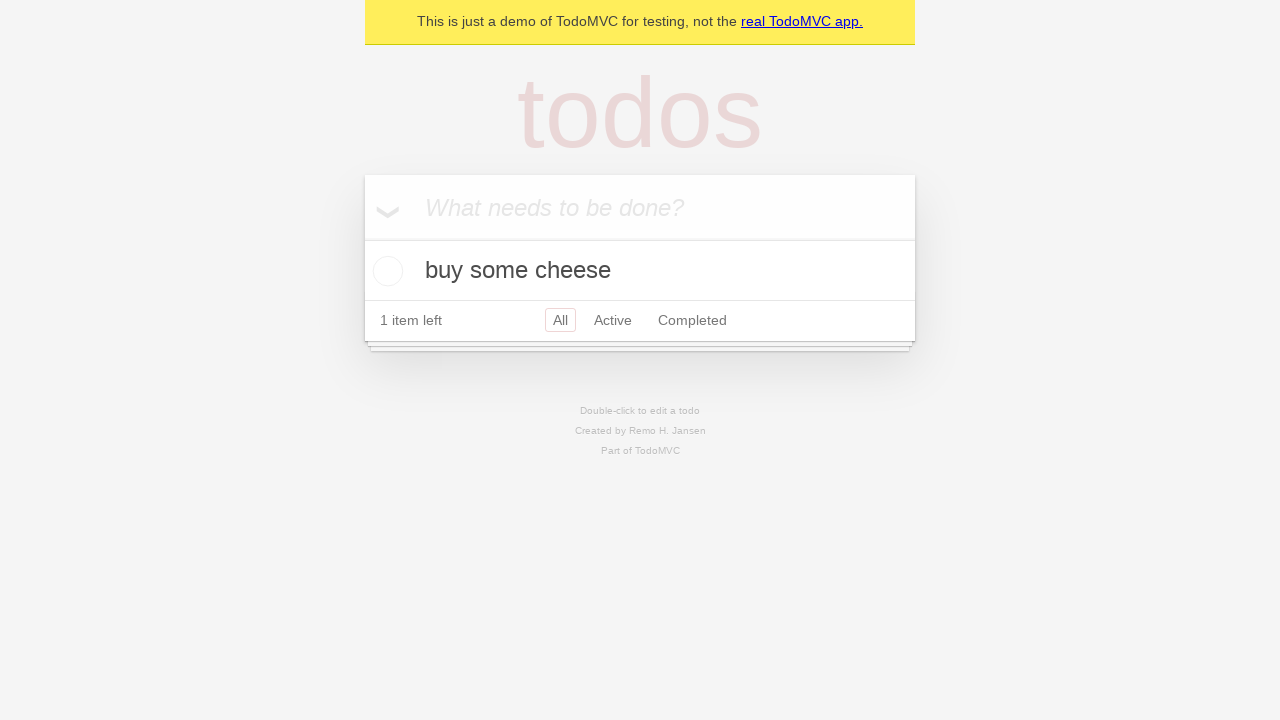

Filled todo input with 'feed the cat' on internal:attr=[placeholder="What needs to be done?"i]
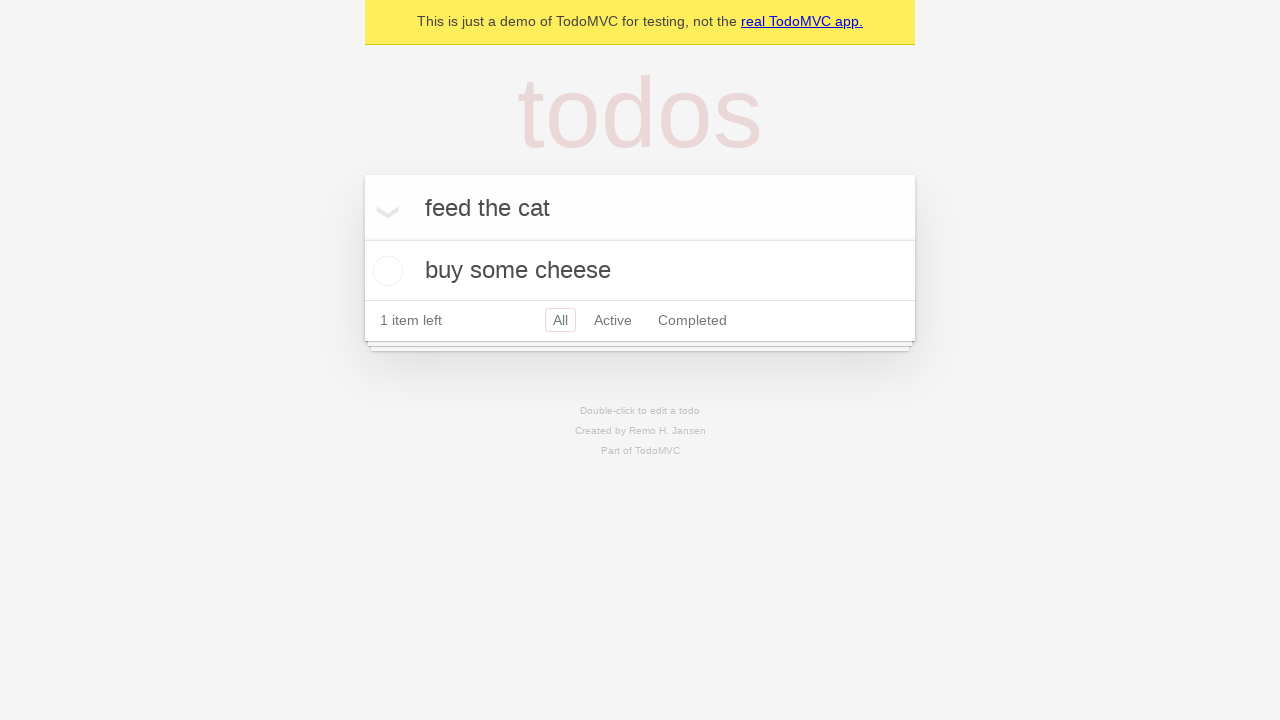

Pressed Enter to add second todo item on internal:attr=[placeholder="What needs to be done?"i]
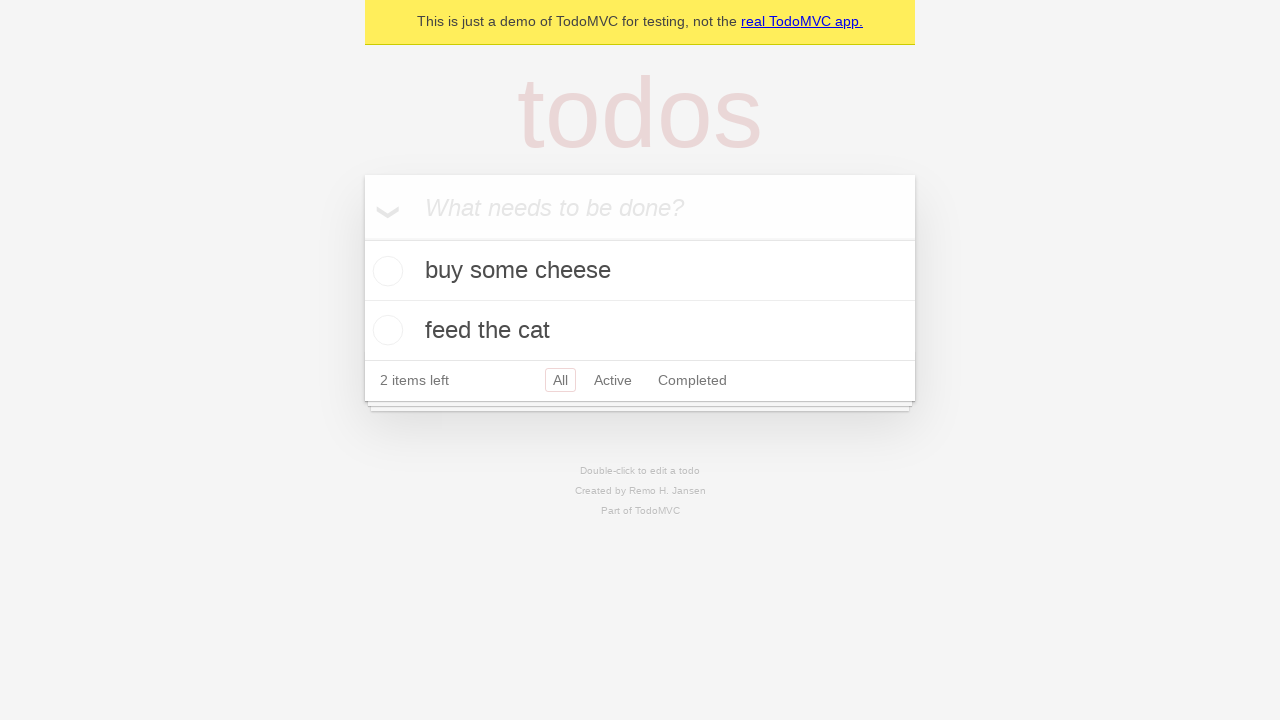

Filled todo input with 'book a doctors appointment' on internal:attr=[placeholder="What needs to be done?"i]
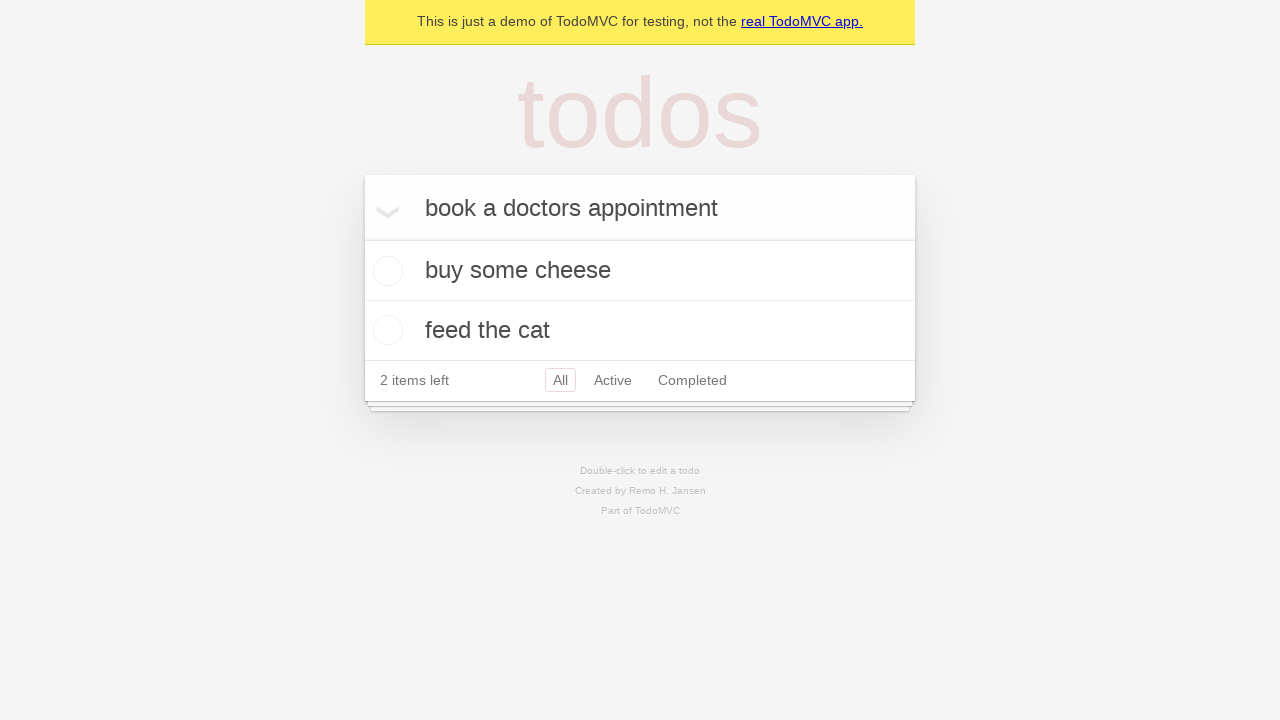

Pressed Enter to add third todo item on internal:attr=[placeholder="What needs to be done?"i]
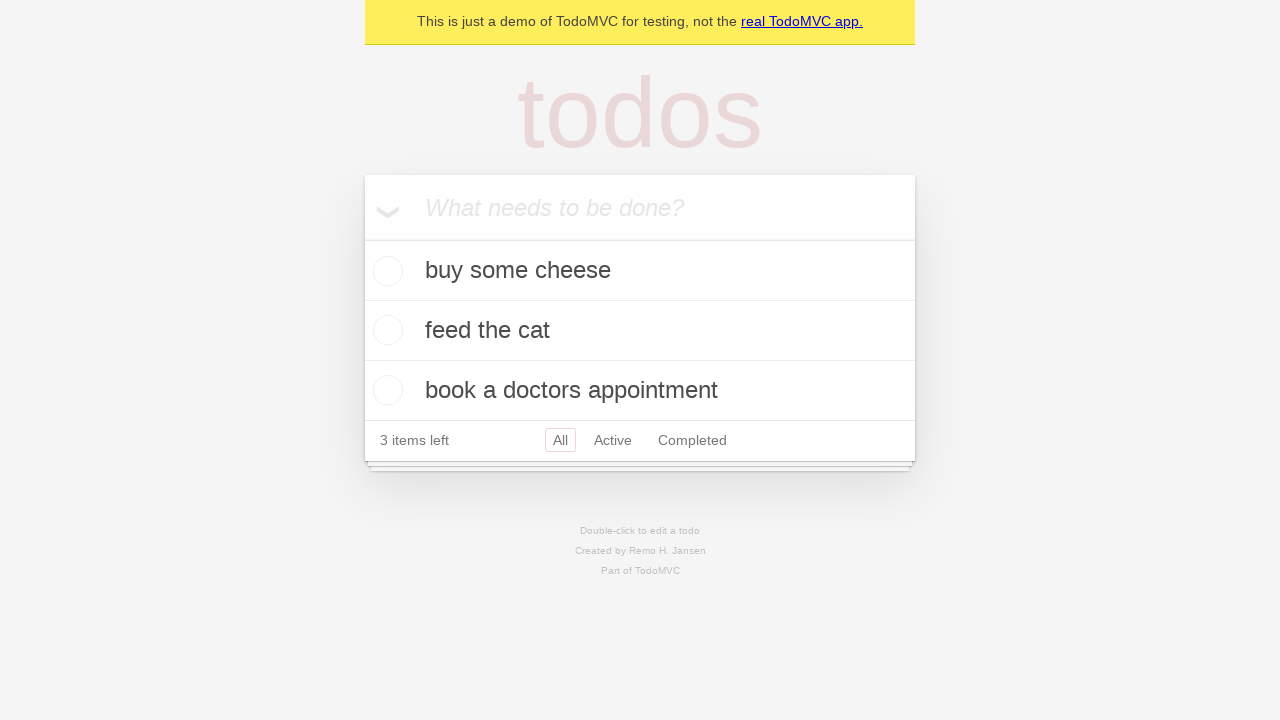

Checked second todo item 'feed the cat' at (385, 330) on internal:testid=[data-testid="todo-item"s] >> nth=1 >> internal:role=checkbox
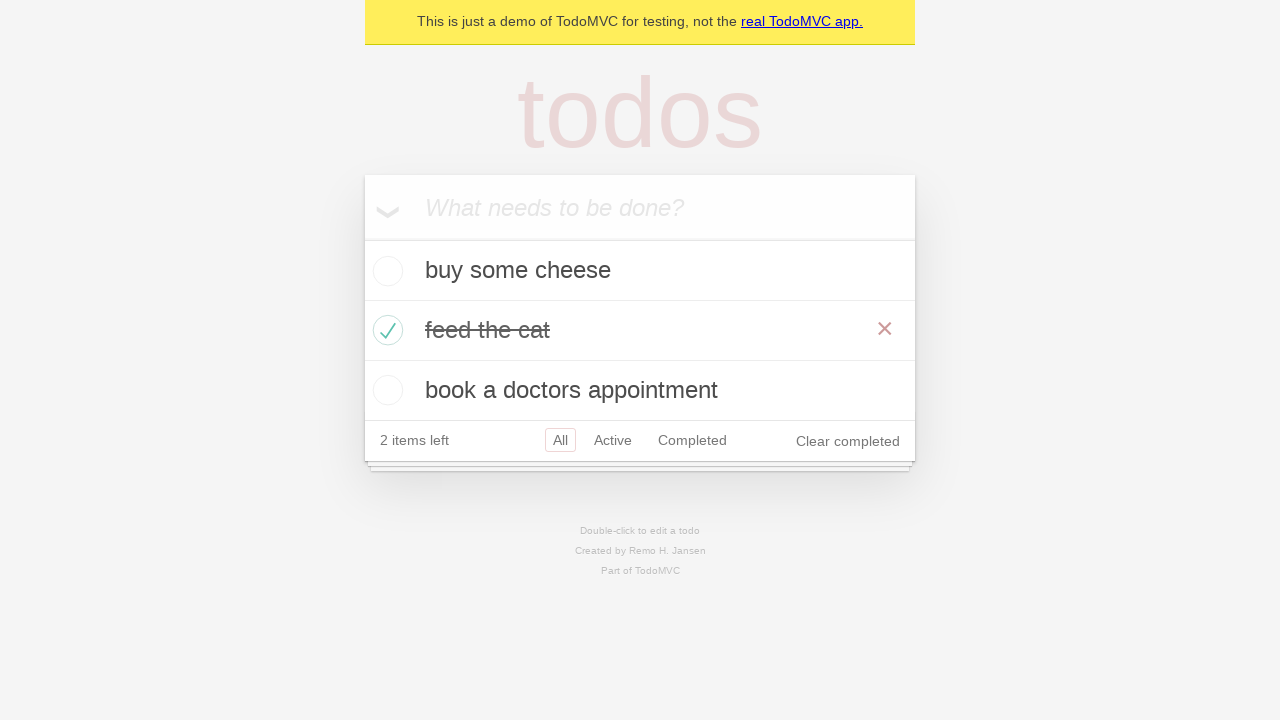

Clicked 'All' filter link at (560, 440) on internal:role=link[name="All"i]
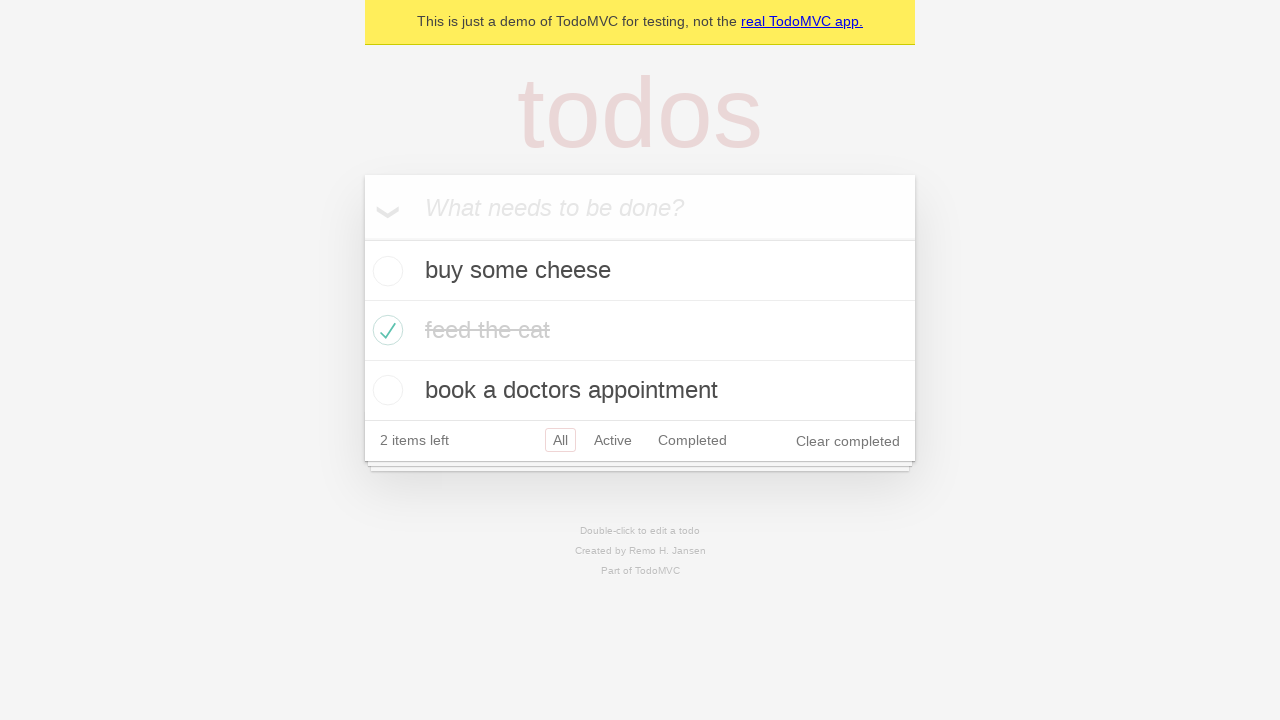

Clicked 'Active' filter link at (613, 440) on internal:role=link[name="Active"i]
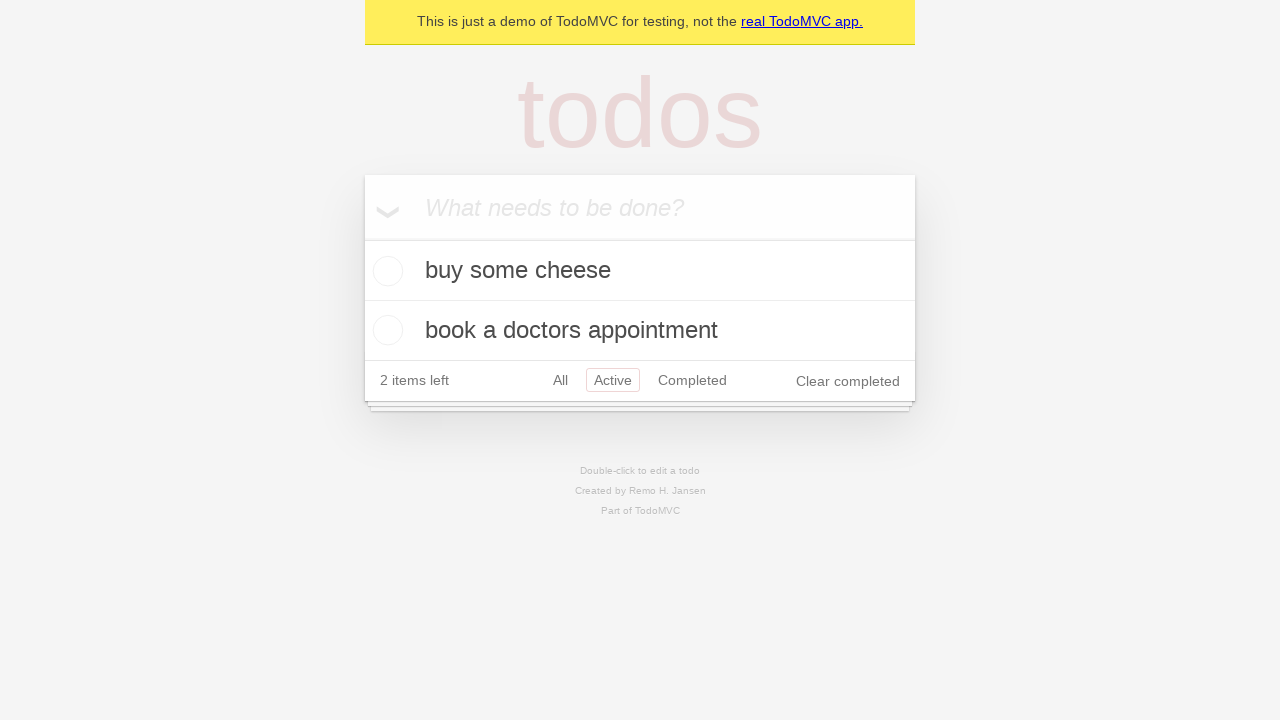

Clicked 'Completed' filter link at (692, 380) on internal:role=link[name="Completed"i]
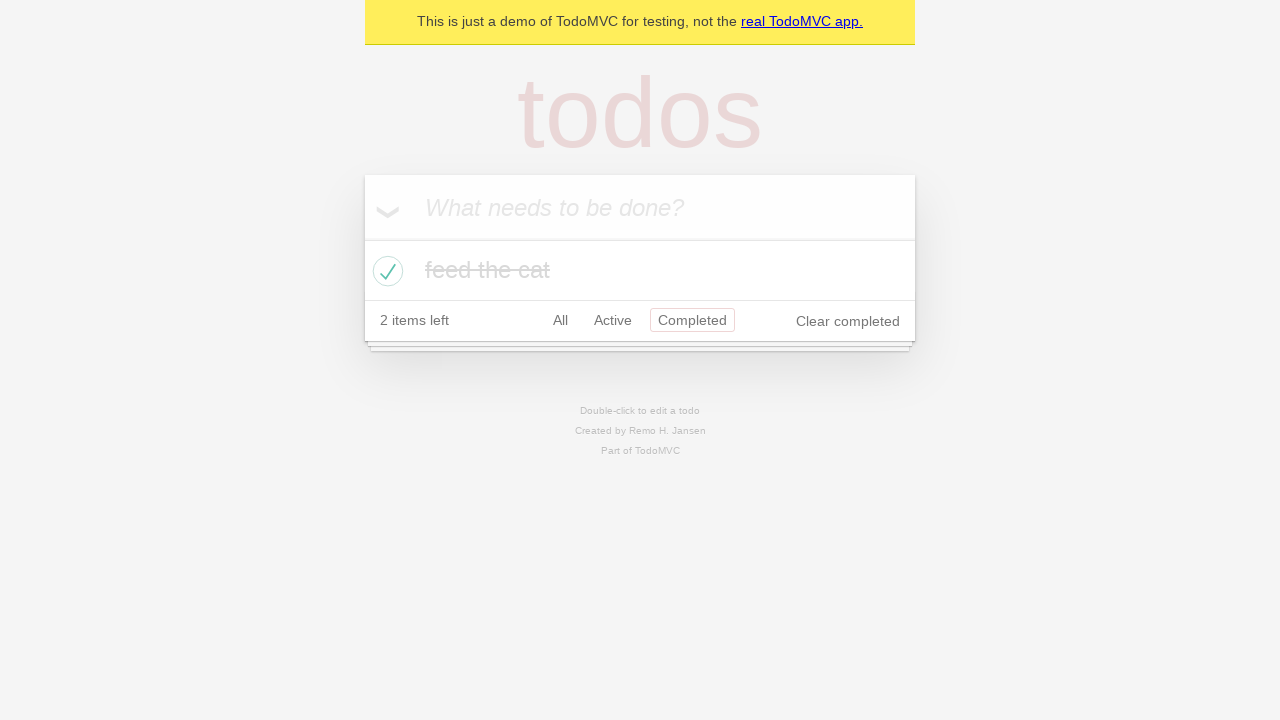

Navigated back to Active filter using browser back button
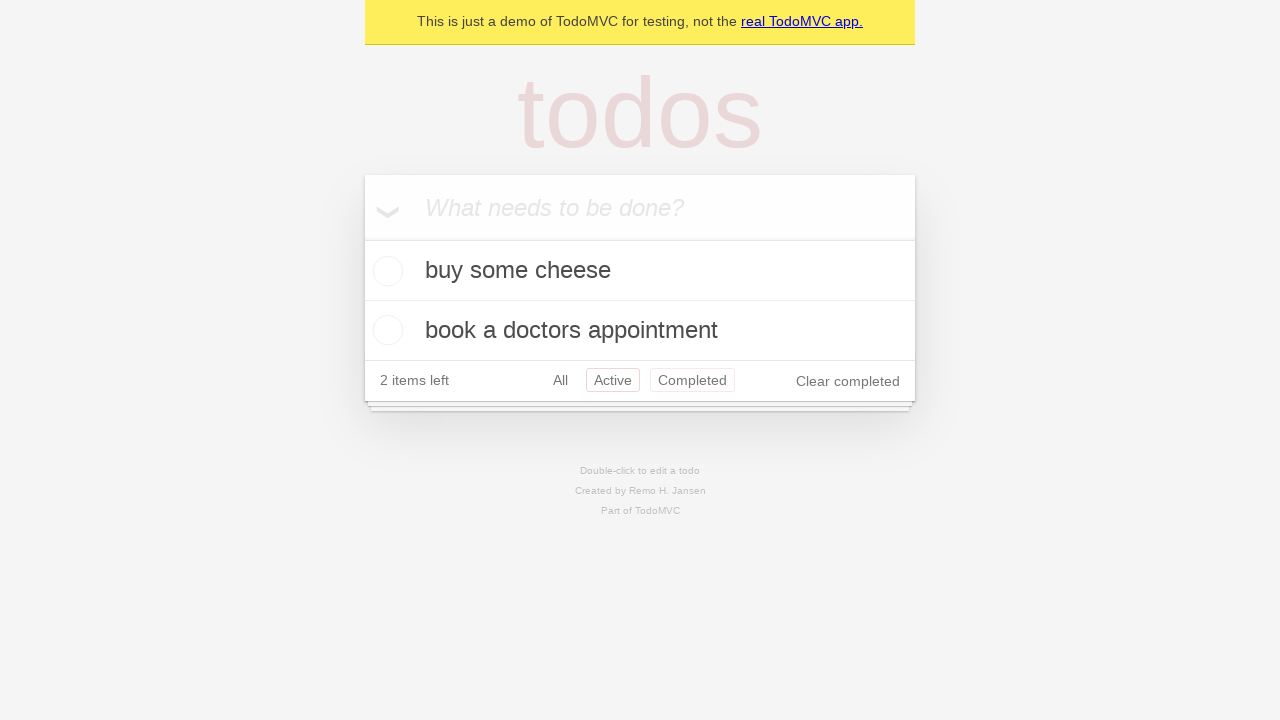

Navigated back to All filter using browser back button
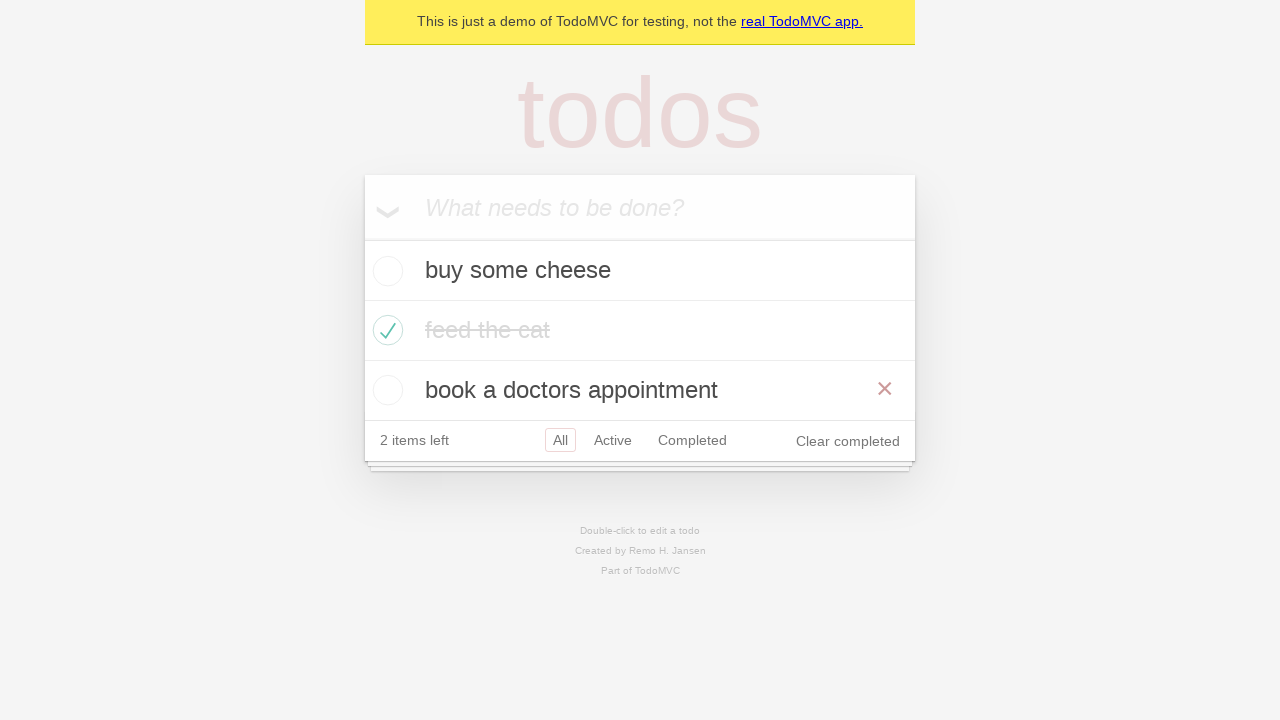

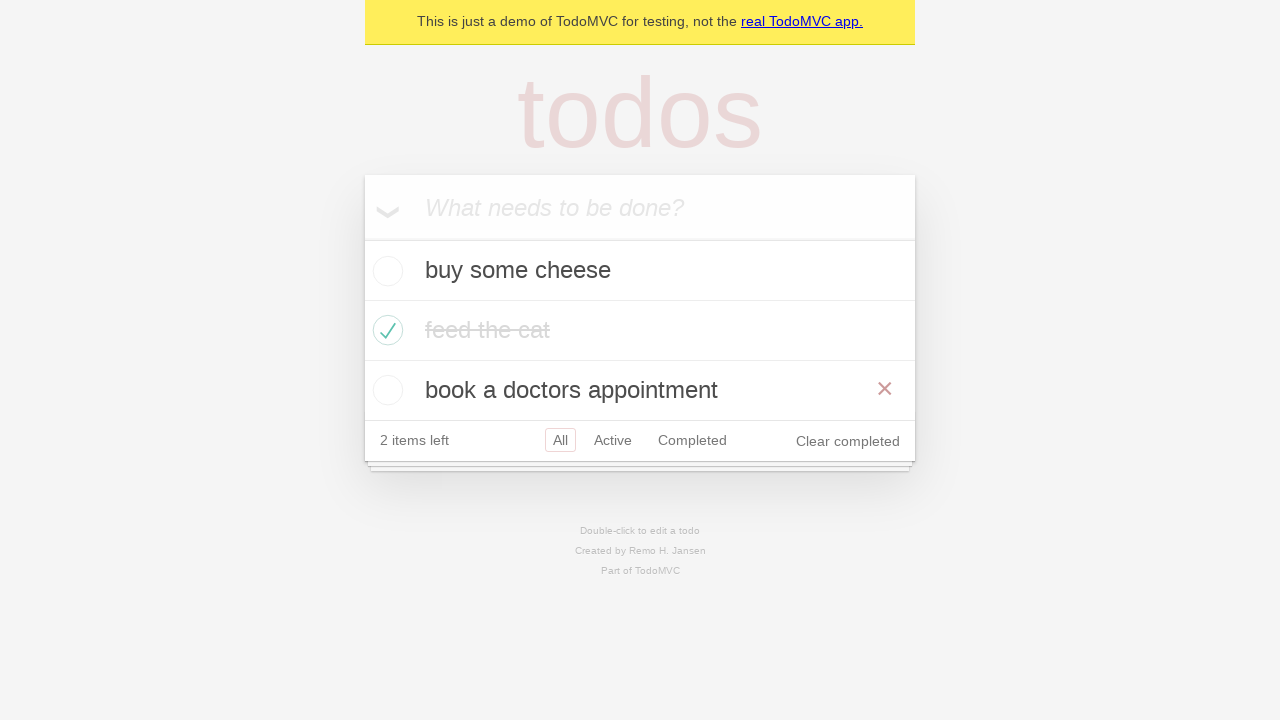